Searches for a company by symbol on the SEC market website, performs the search, and opens the results in a new tab

Starting URL: https://market.sec.or.th/public/idisc/en/FinancialReport/FS-0000001153/19900101-20220103

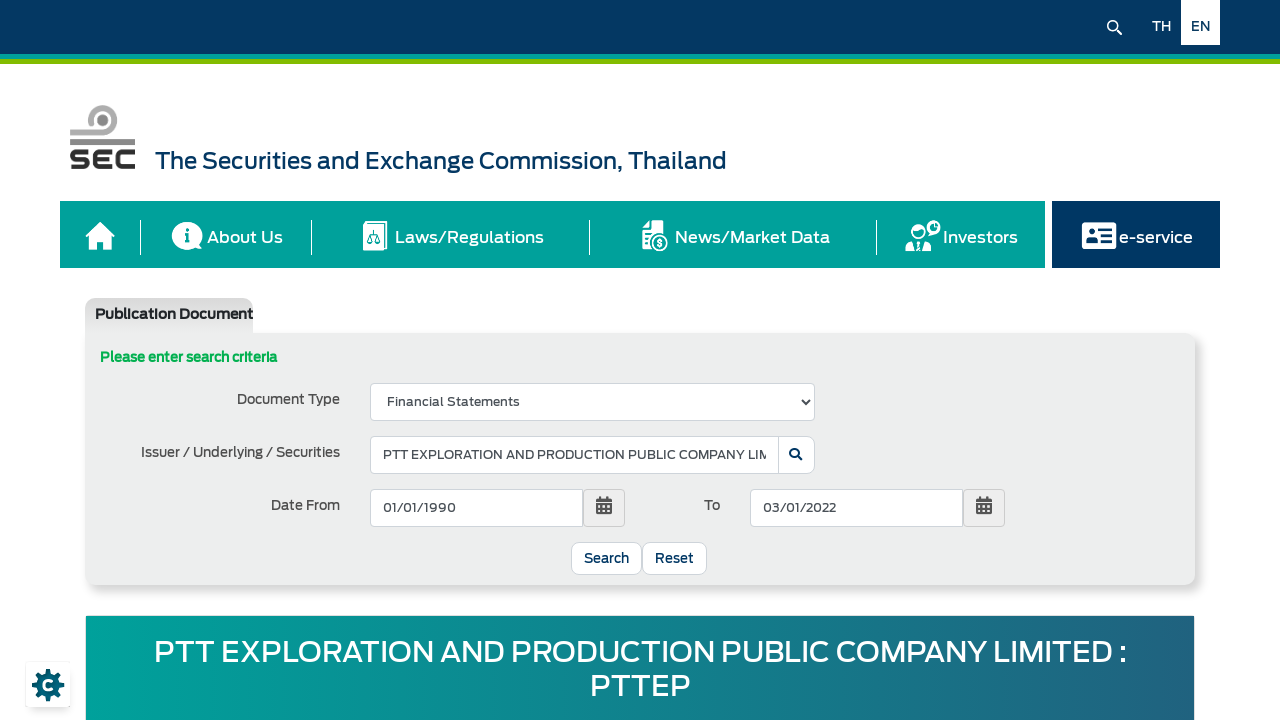

Filled company symbol field with 'ADD' on #BsCompany
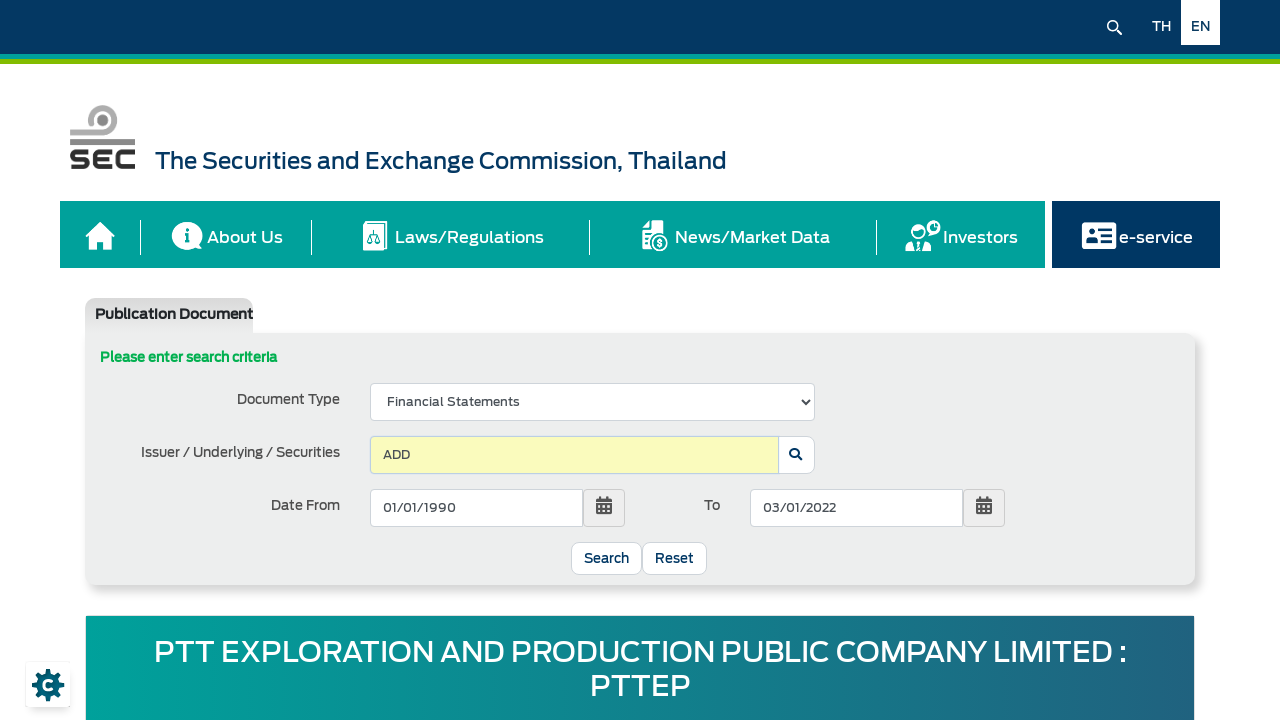

Clicked search company button at (796, 454) on xpath=//*[@id="aspnetForm"]/div[2]/div/div[3]/div[3]/div[2]/div/div/span/button/
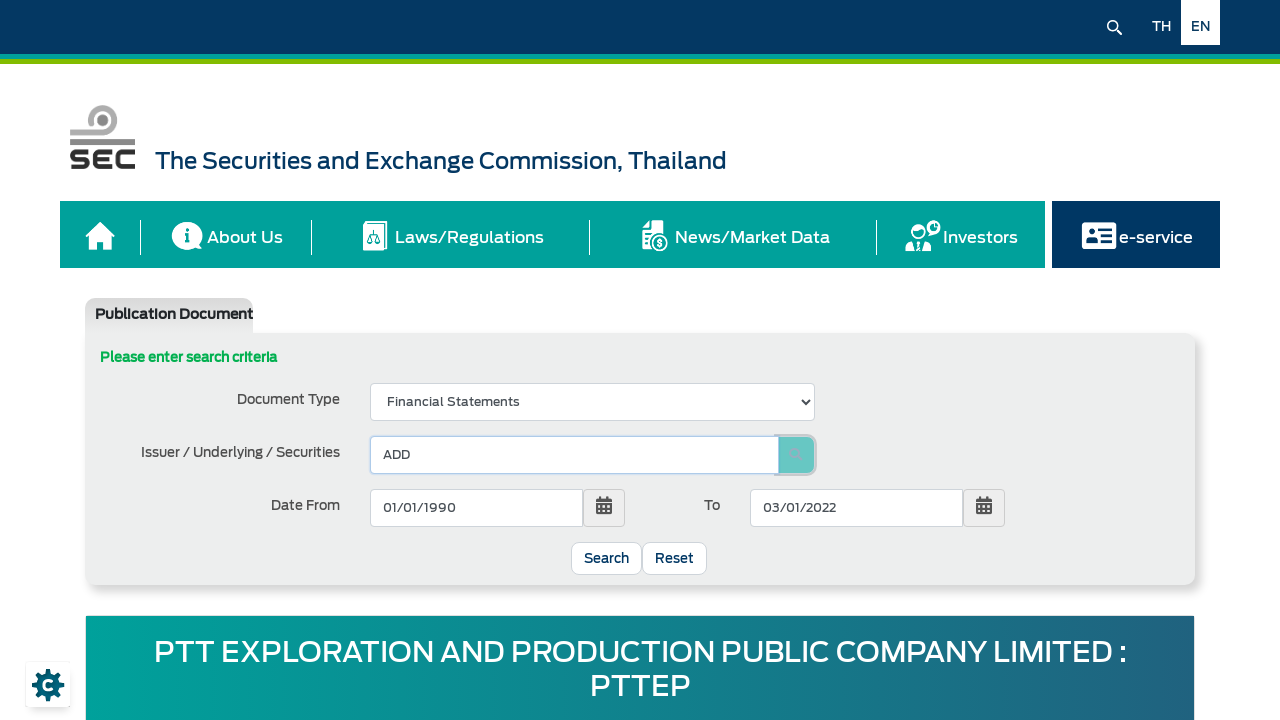

Waited 2 seconds for search to process
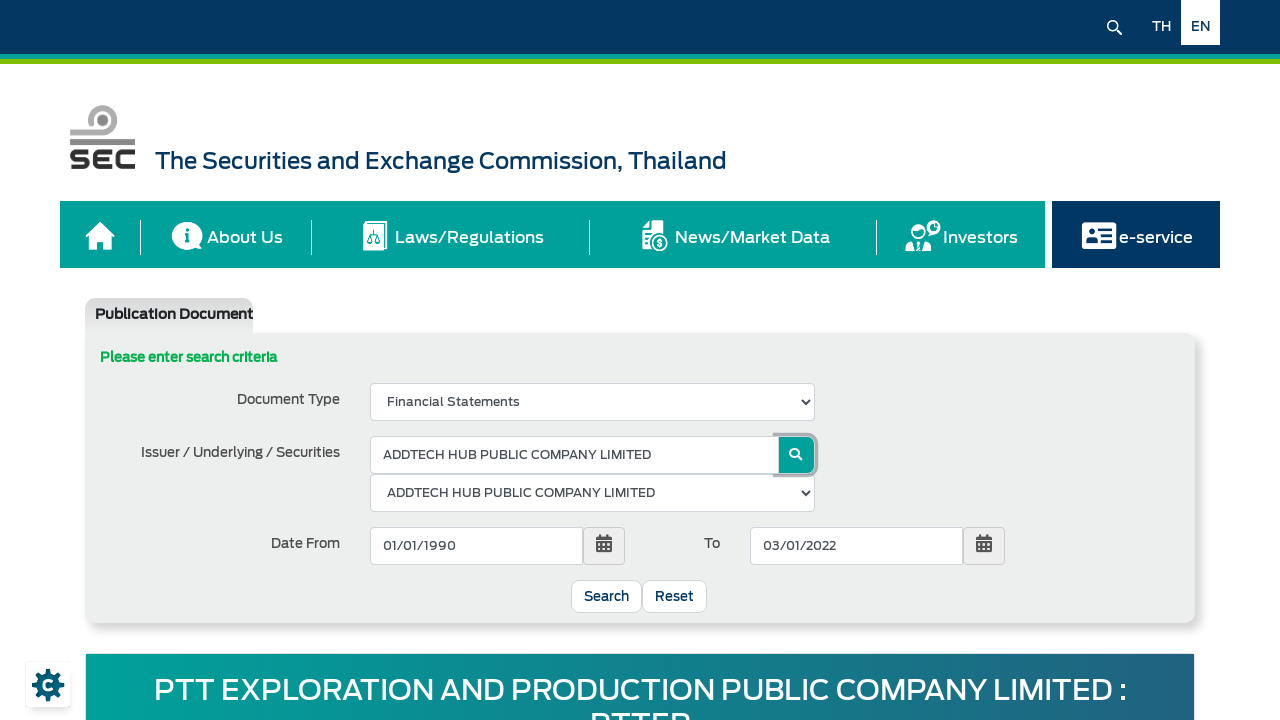

Clicked search all button (first click) at (606, 596) on #ctl00_CPH_btSearch
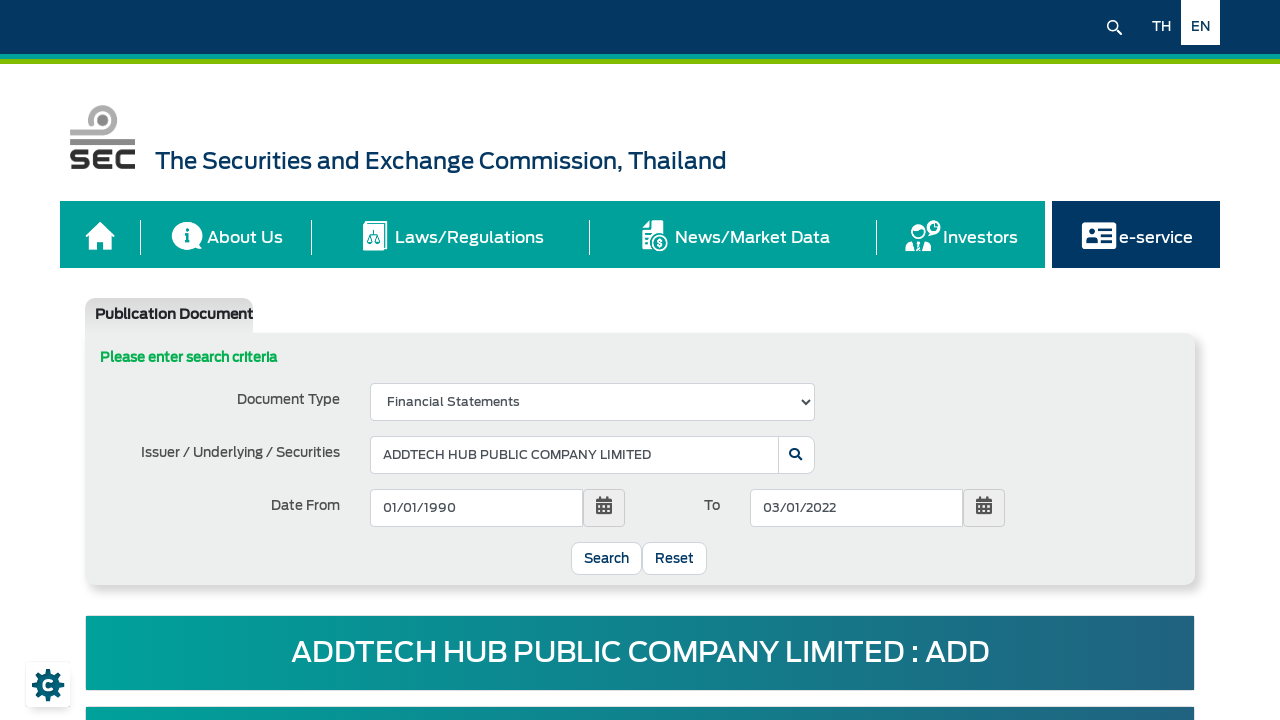

Waited 2 seconds for search results
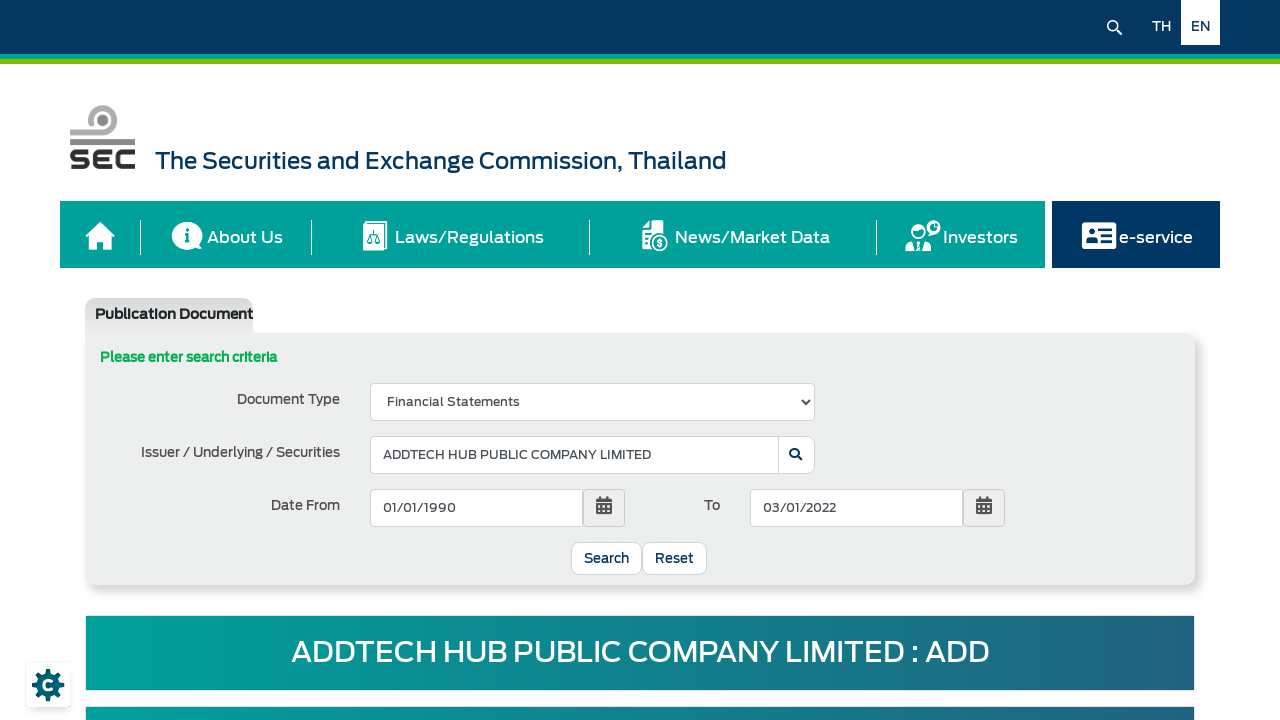

Clicked search all button (second click) at (606, 558) on #ctl00_CPH_btSearch
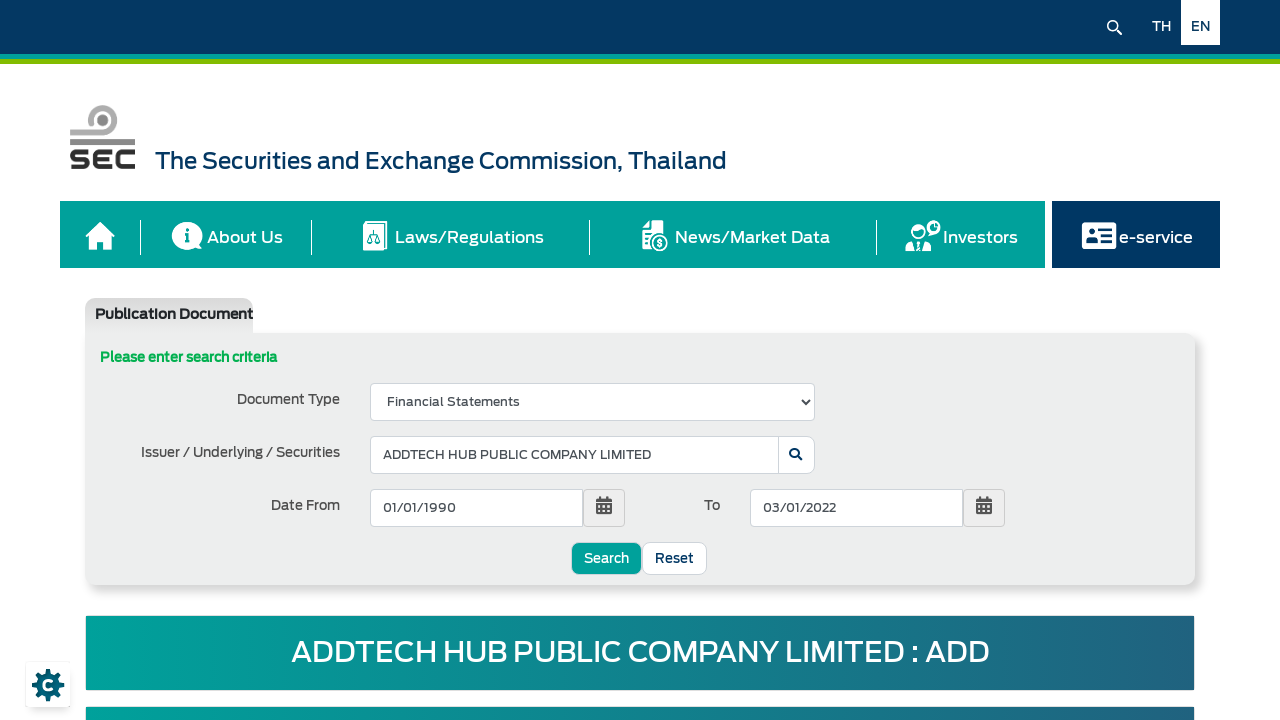

Opened search results in new tab with Ctrl+Click at (606, 558) on #ctl00_CPH_btSearch
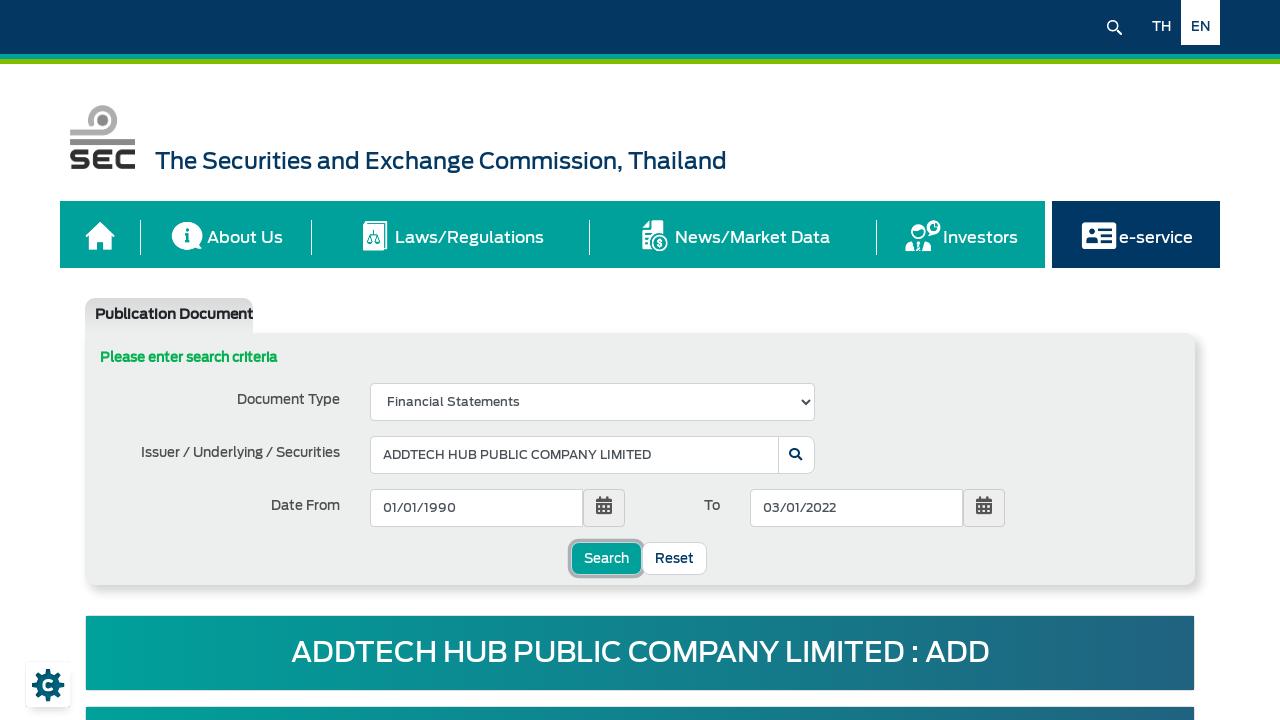

Switched to the newly opened tab
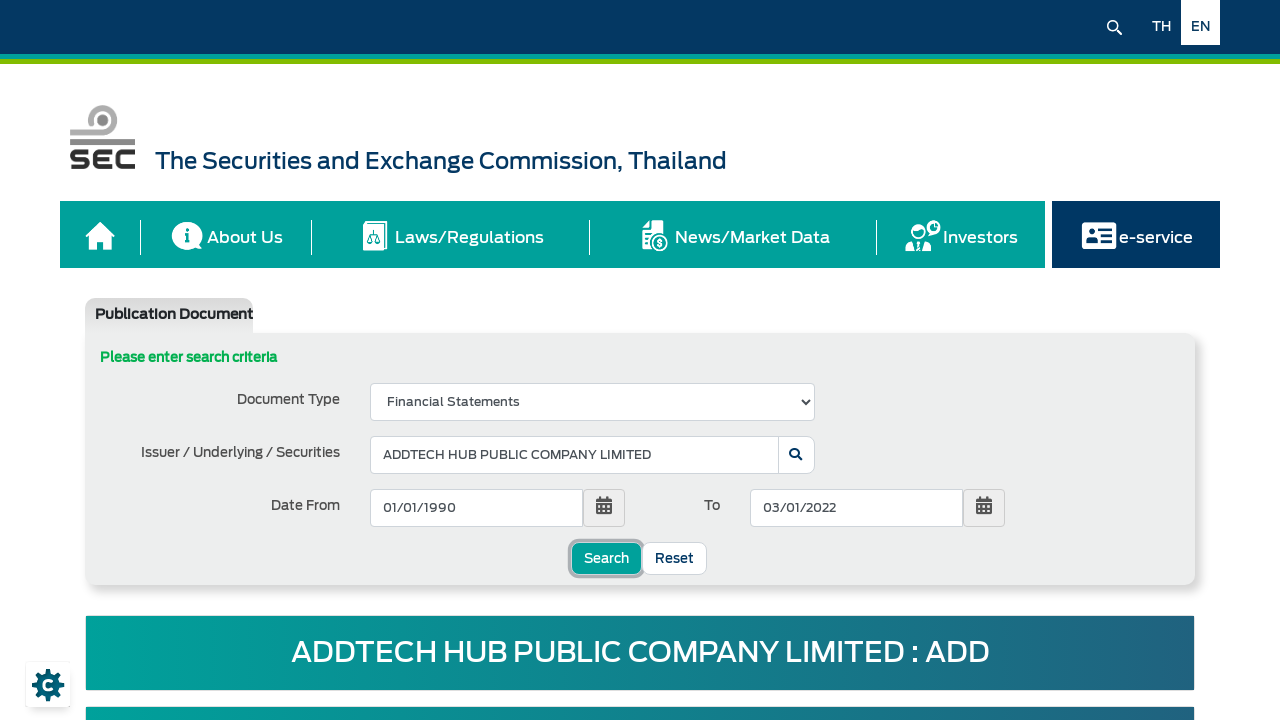

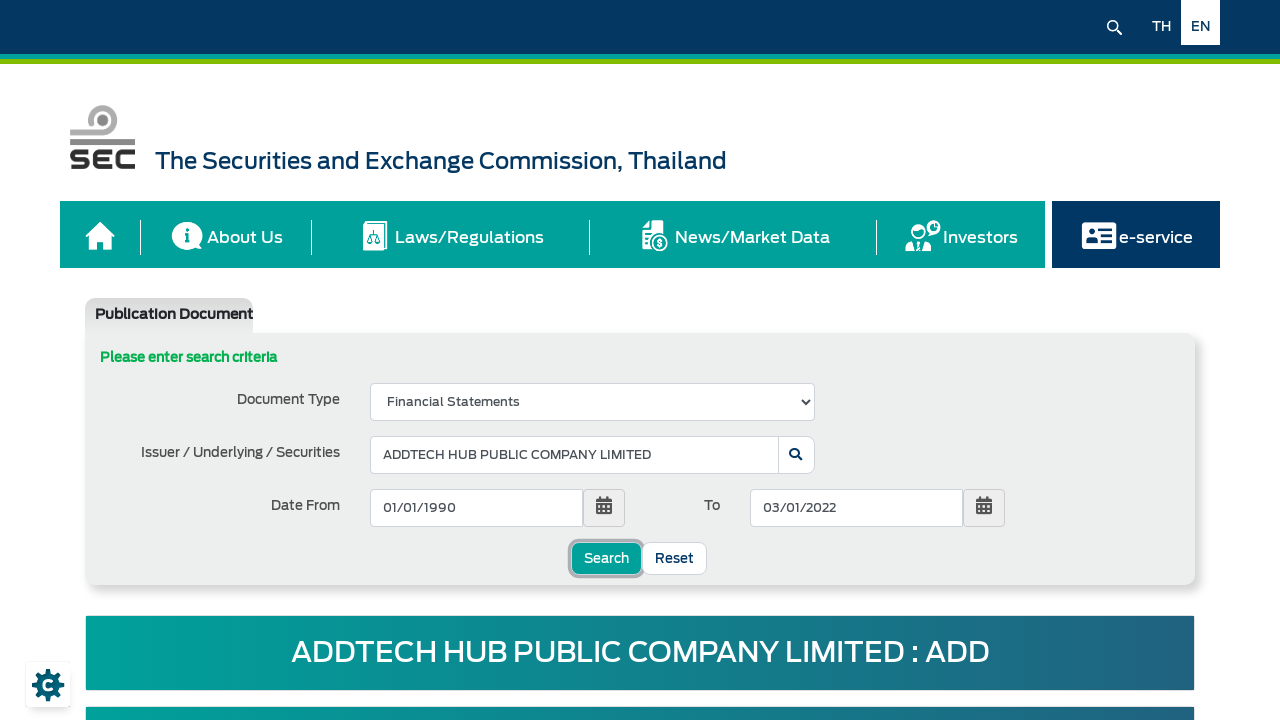